Tests form field interaction by clearing pre-filled values in username and password fields and entering new text values on a demo CRM site

Starting URL: https://demo.vtiger.com/vtigercrm/

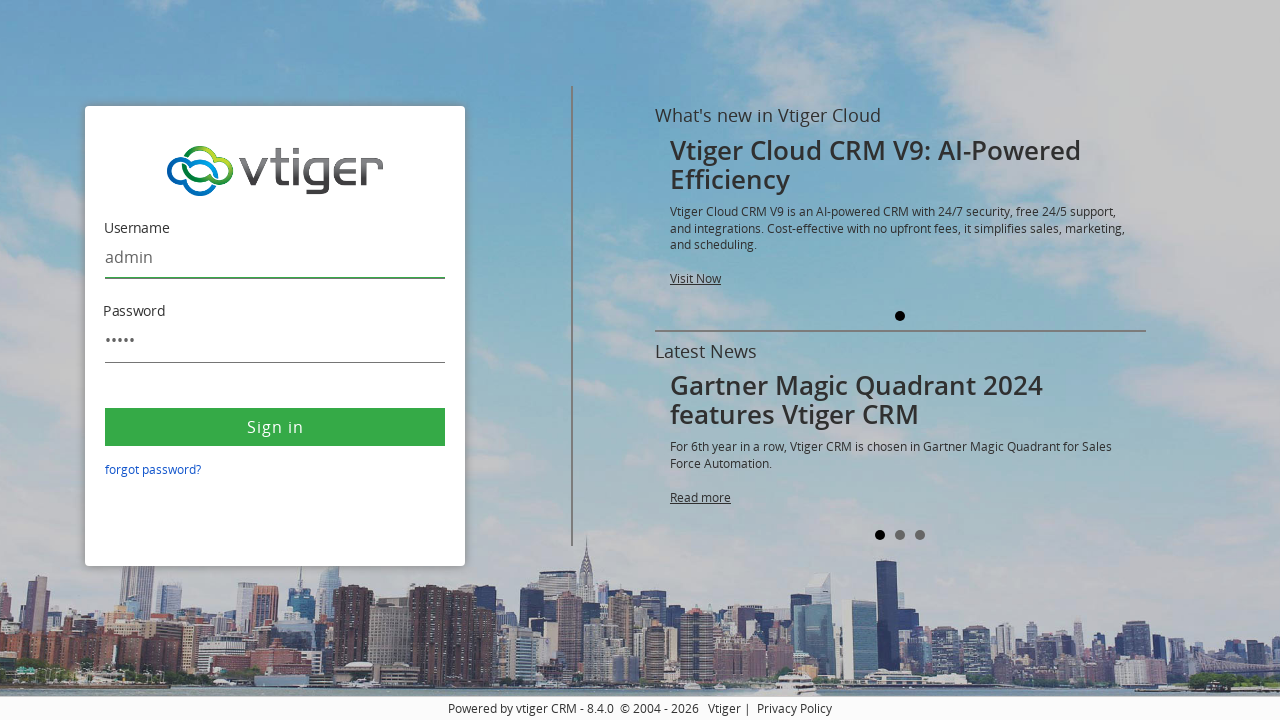

Located username field element
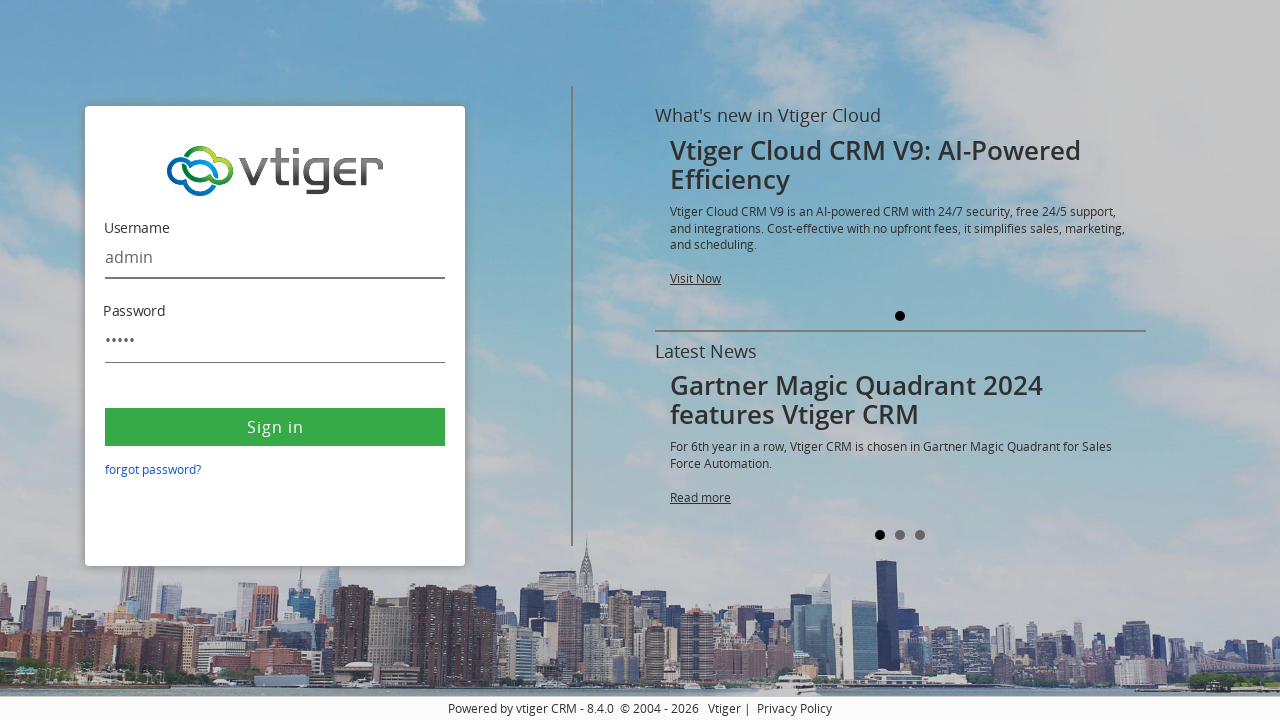

Cleared pre-filled value from username field on #username
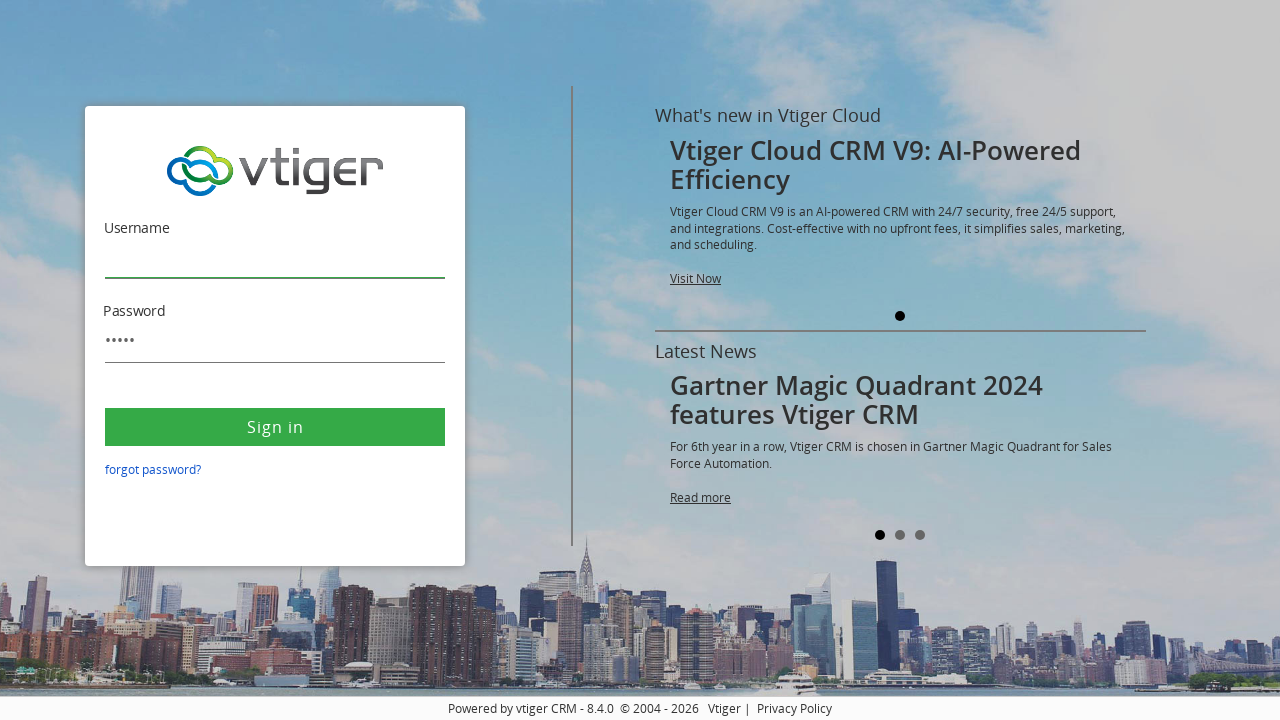

Filled username field with 'aditi' on #username
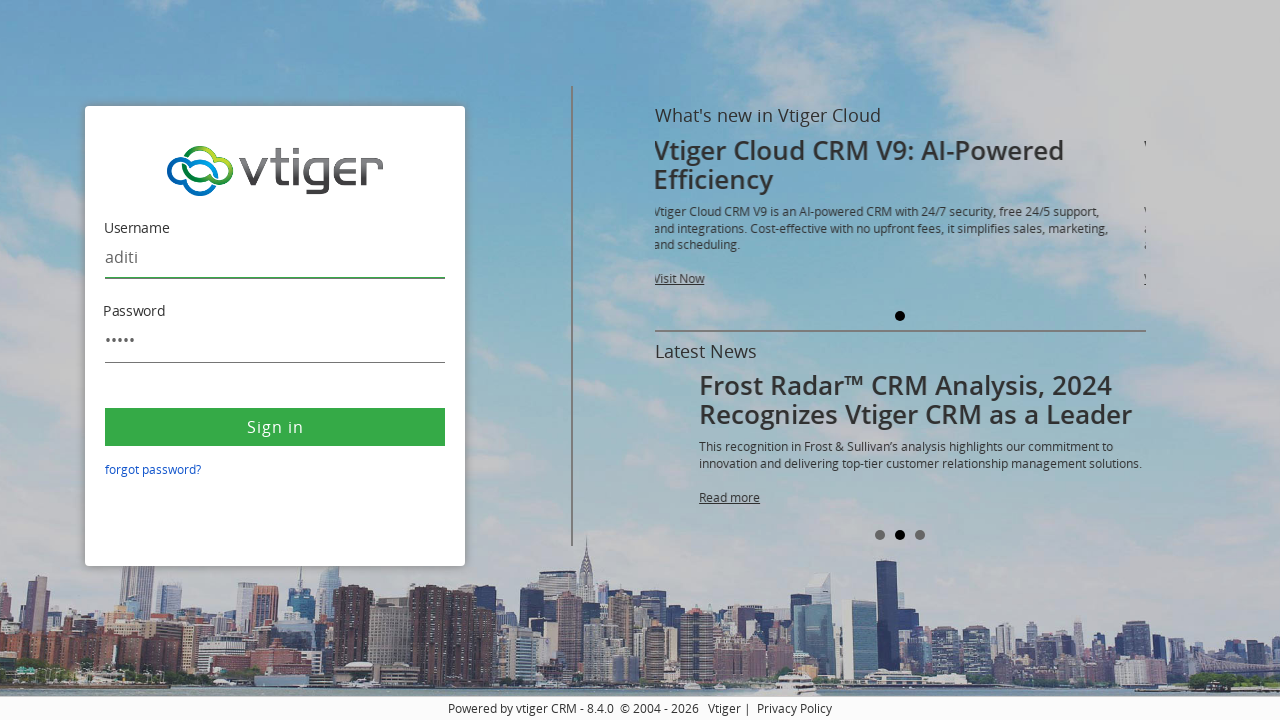

Located password field element
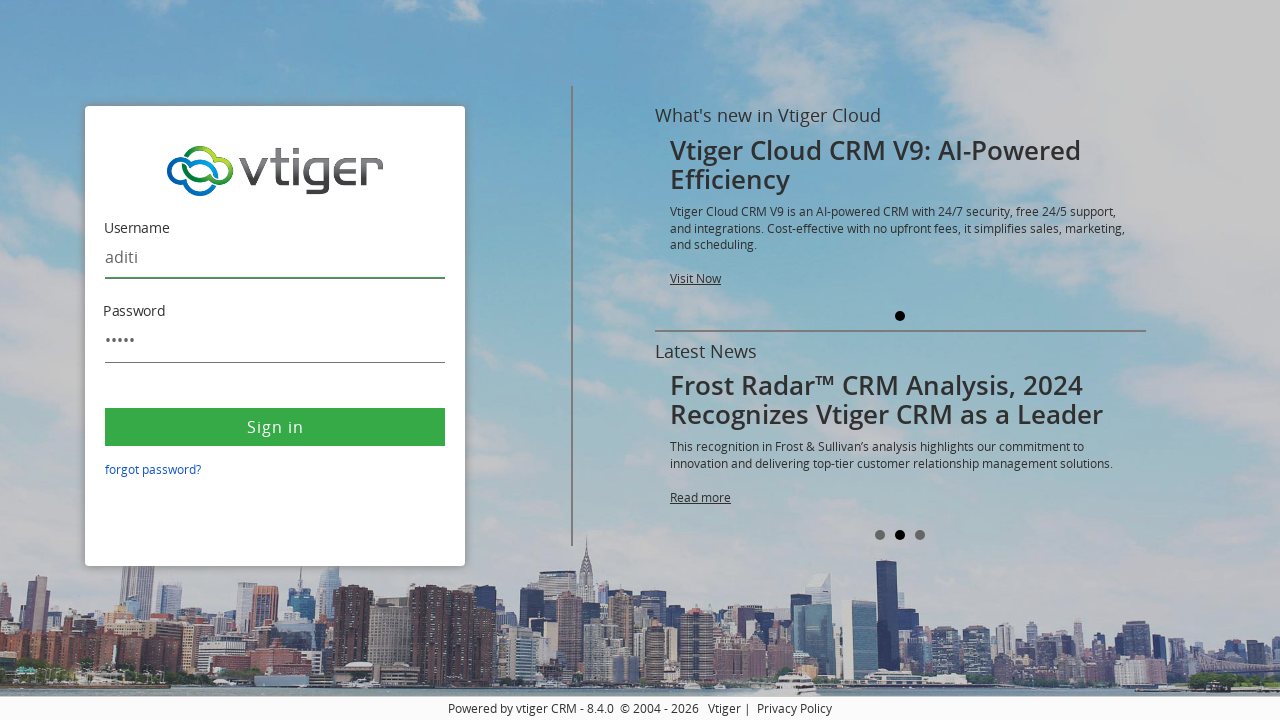

Cleared pre-filled value from password field on #password
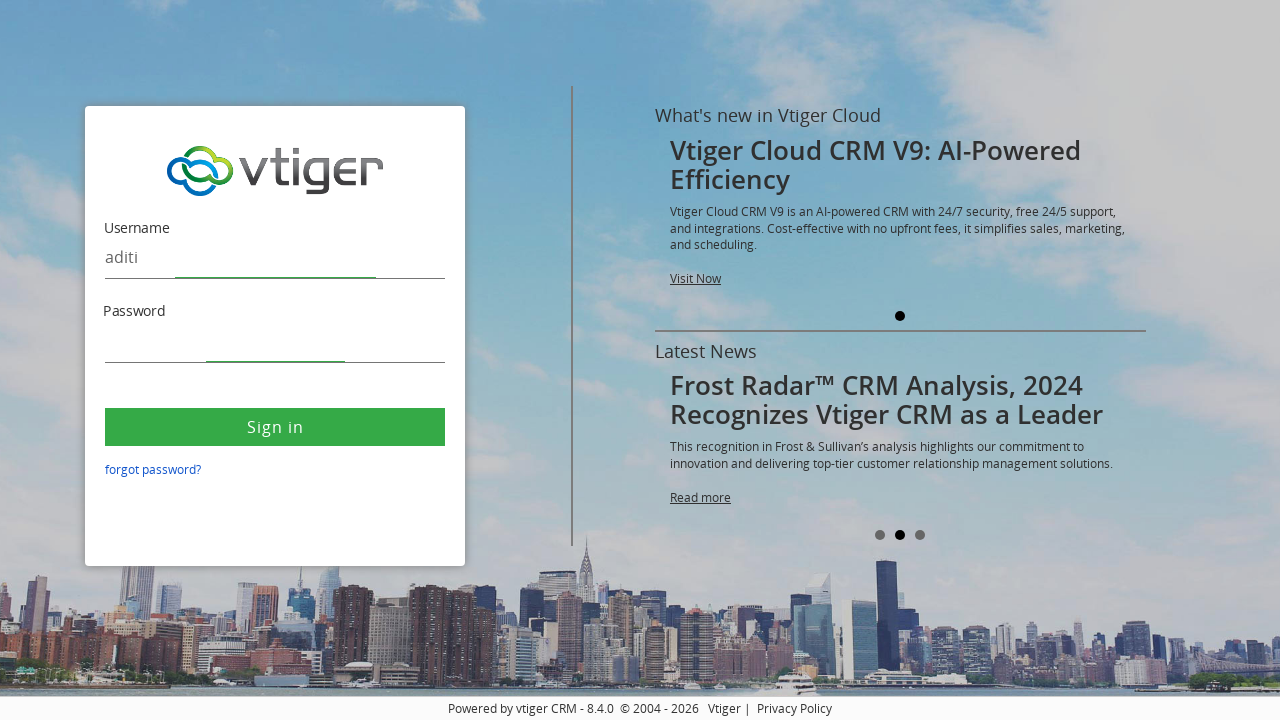

Filled password field with '12344' on #password
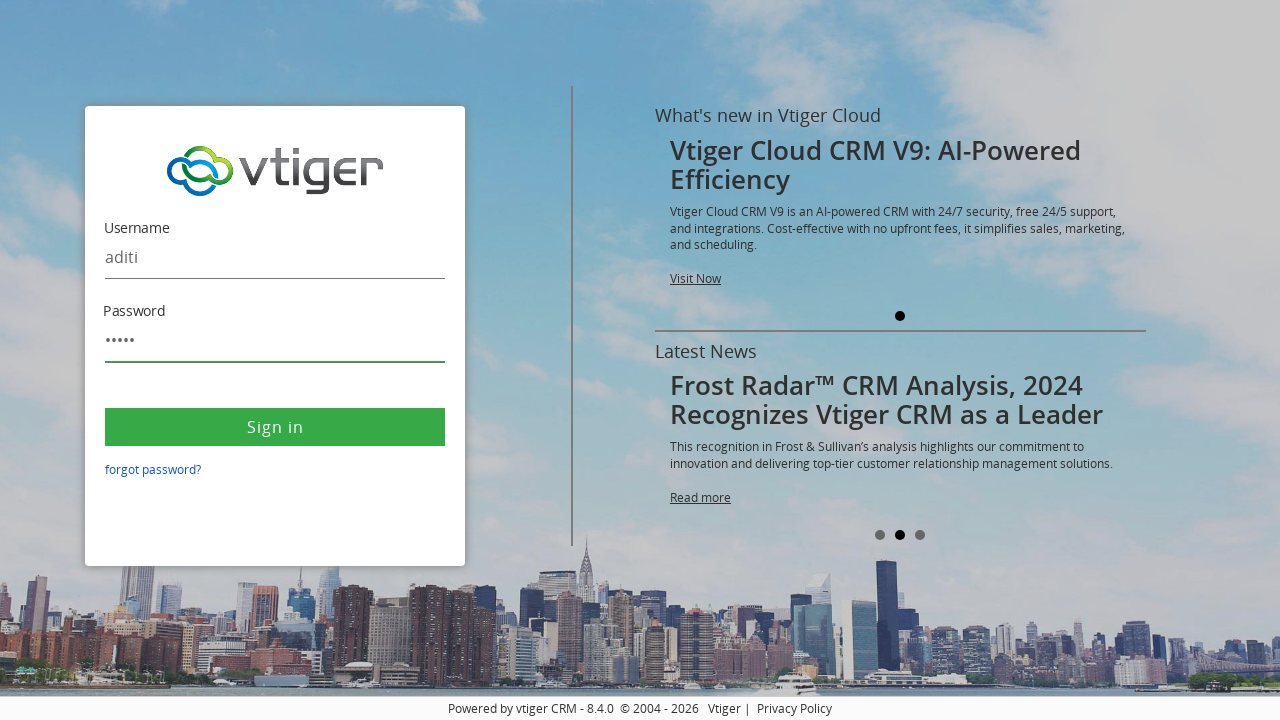

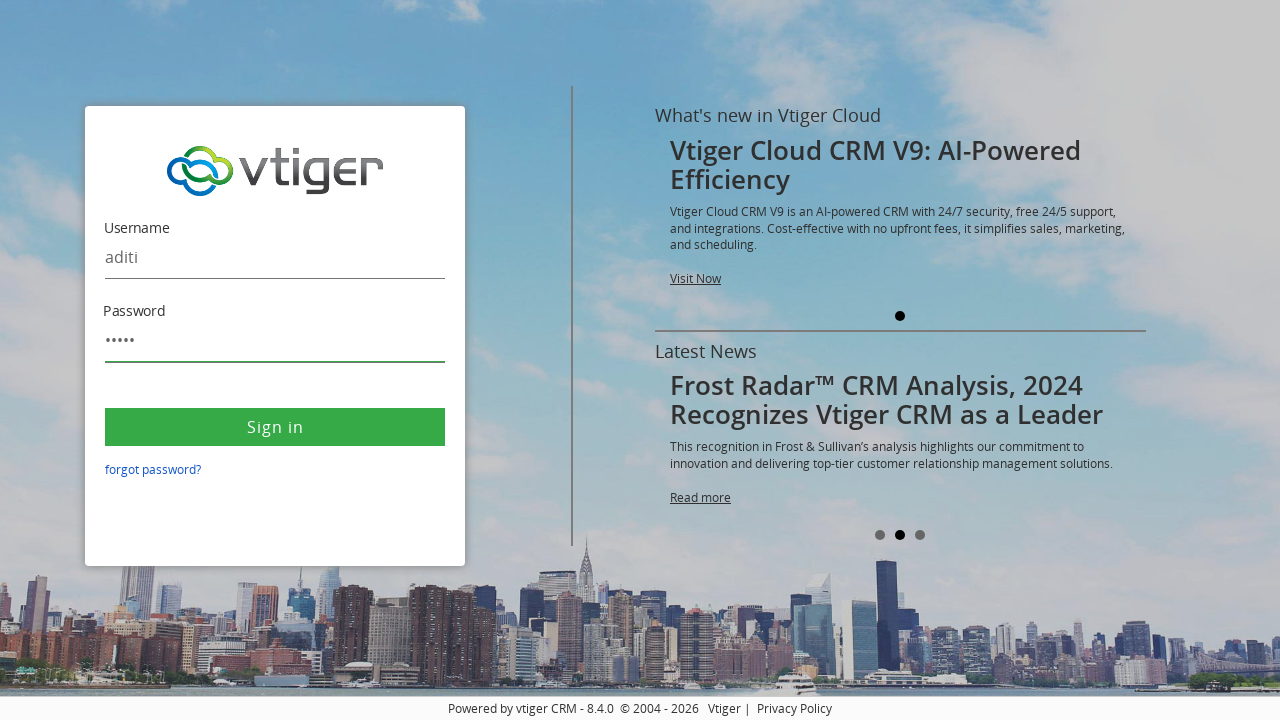